Navigates to Carbon code image generator with a code snippet, then clicks the export menu and exports the code as a PNG image.

Starting URL: https://carbon.now.sh?l=python&code=print(%22Hello%20World%22)&bg=rgba(171%2C184%2C195%2C1)&t=seti&wt=none

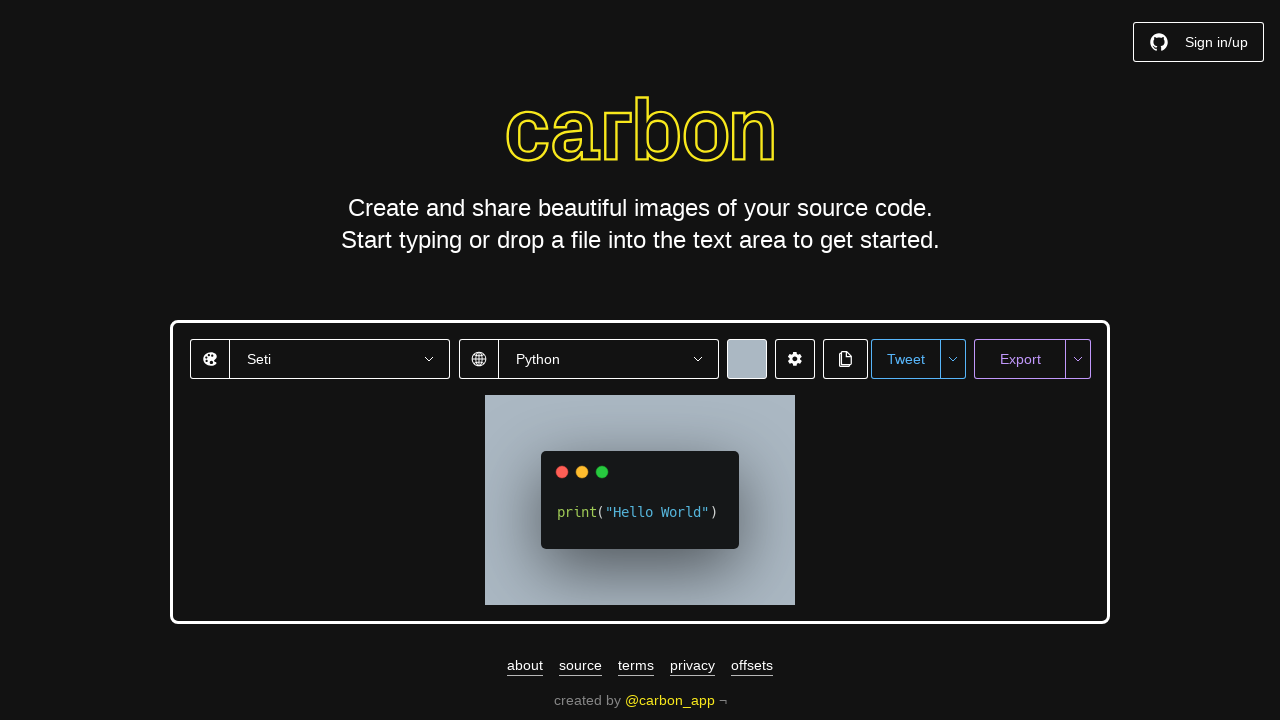

Waited for export menu to load on Carbon code image generator
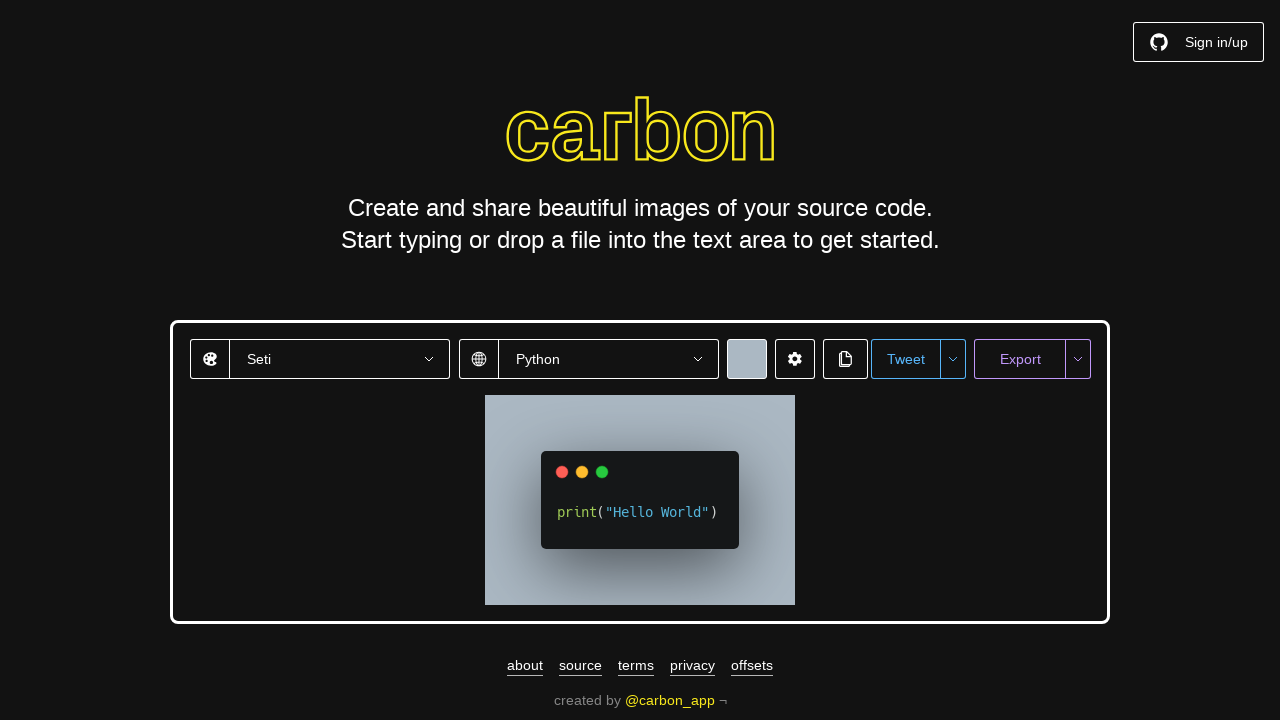

Clicked the export menu button at (1078, 359) on #export-menu
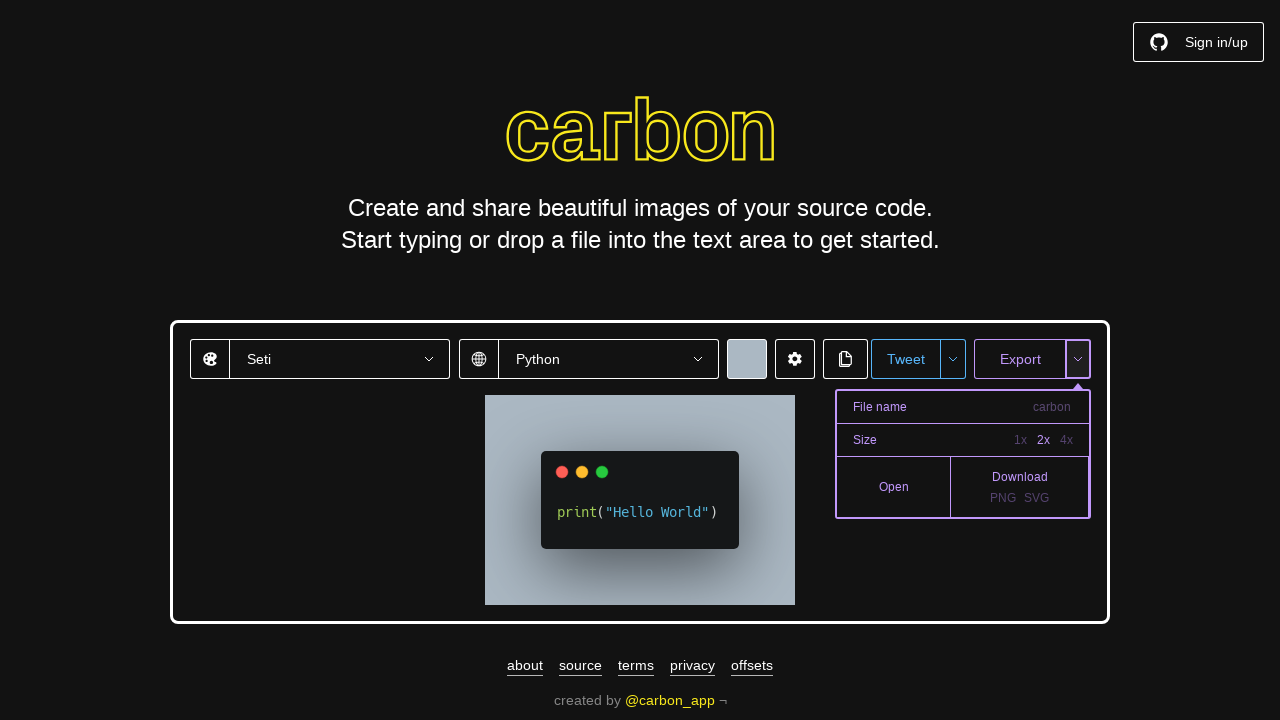

PNG export option appeared in menu
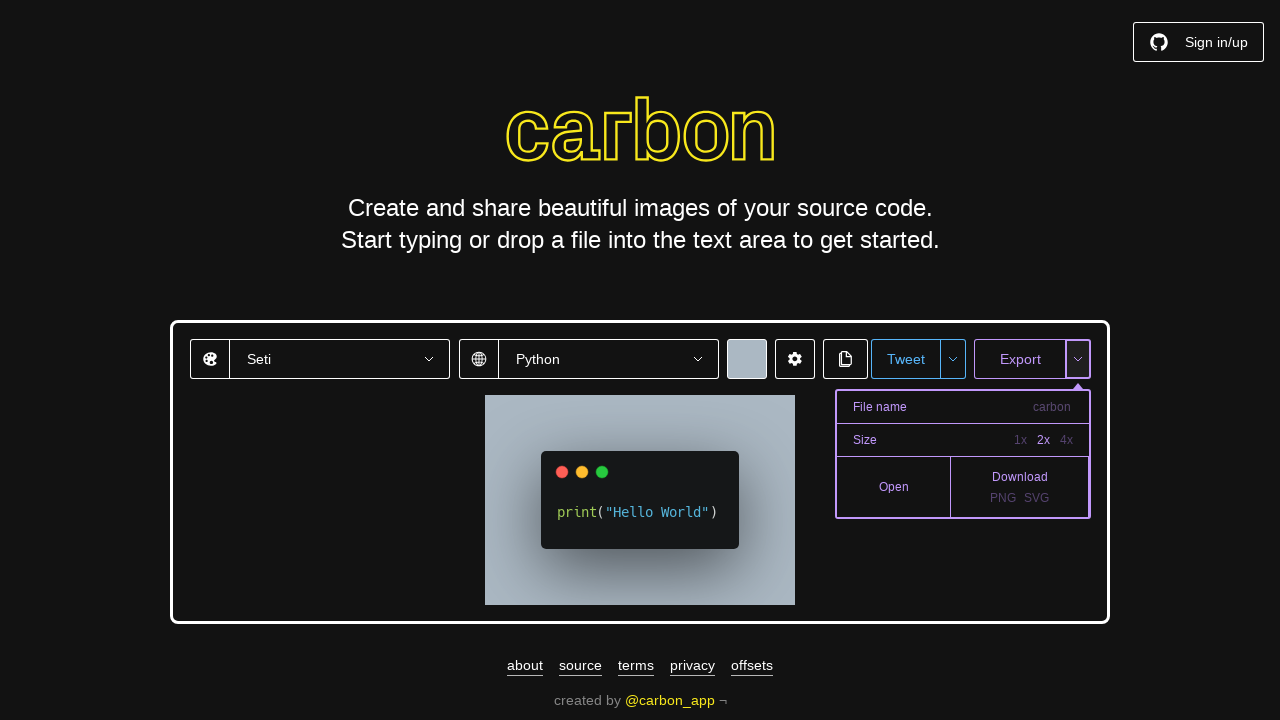

Clicked PNG export option to export code image at (1003, 498) on #export-png
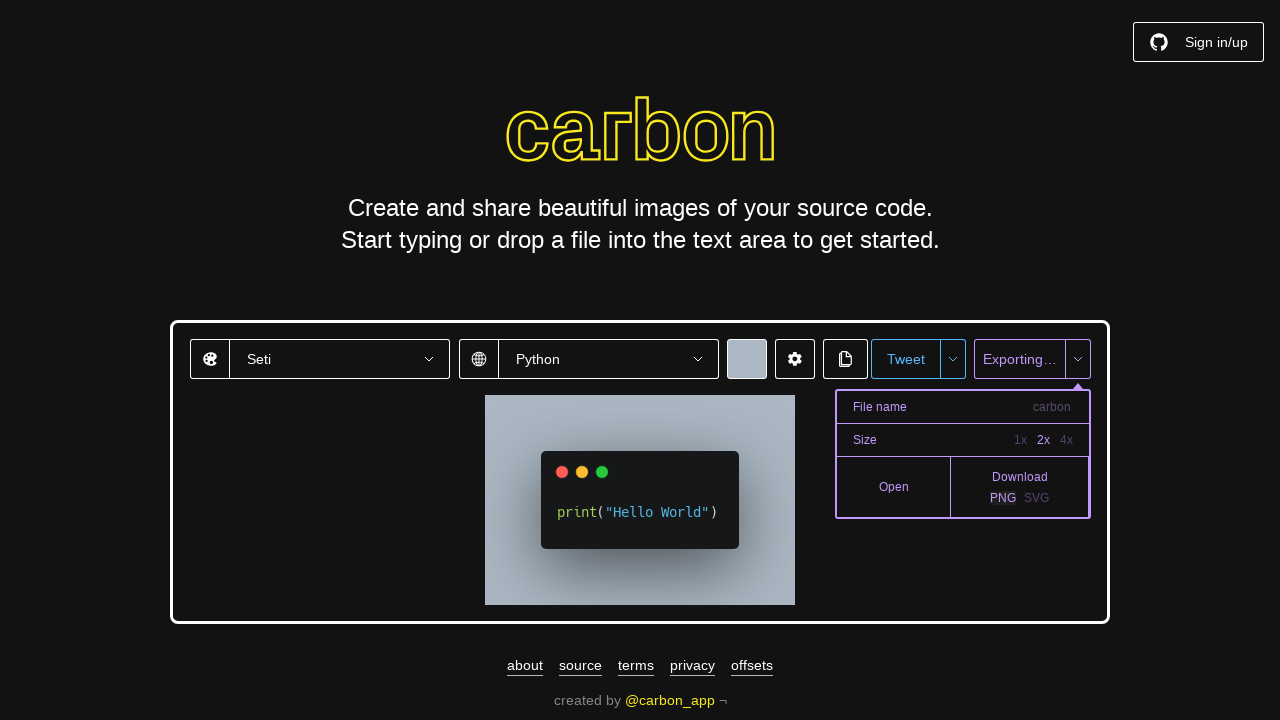

Waited 3 seconds for PNG download to initiate
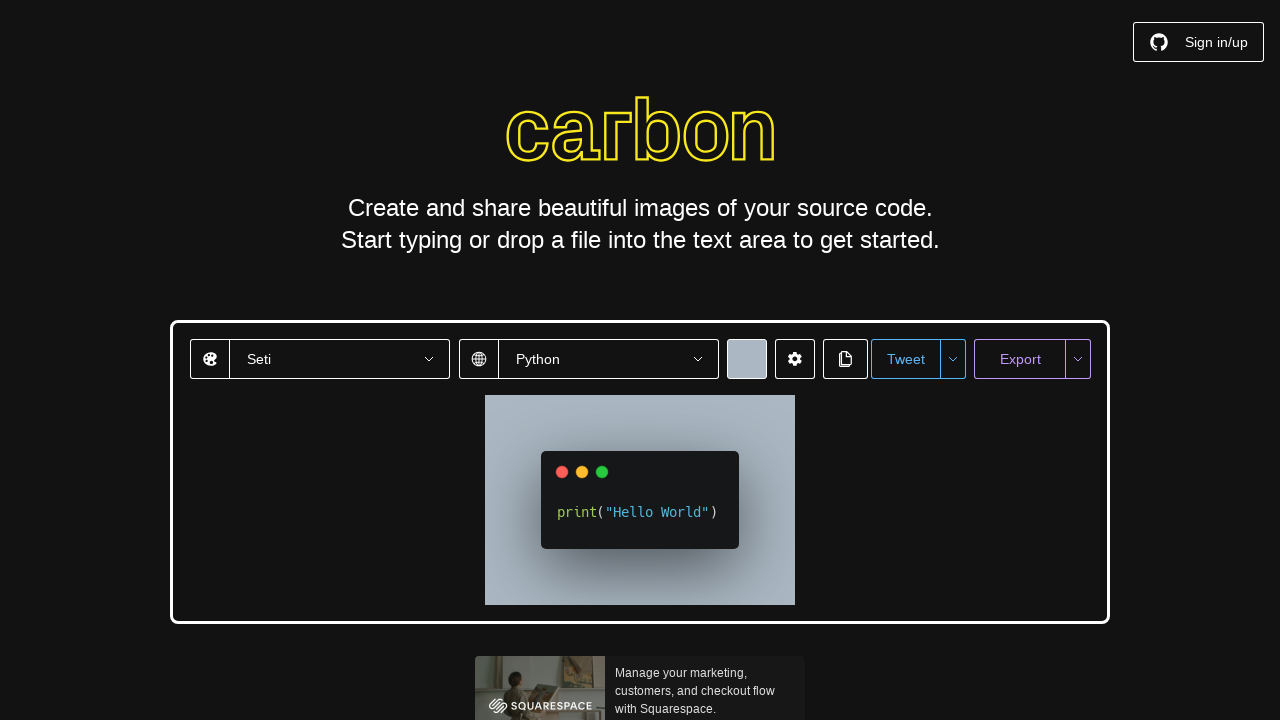

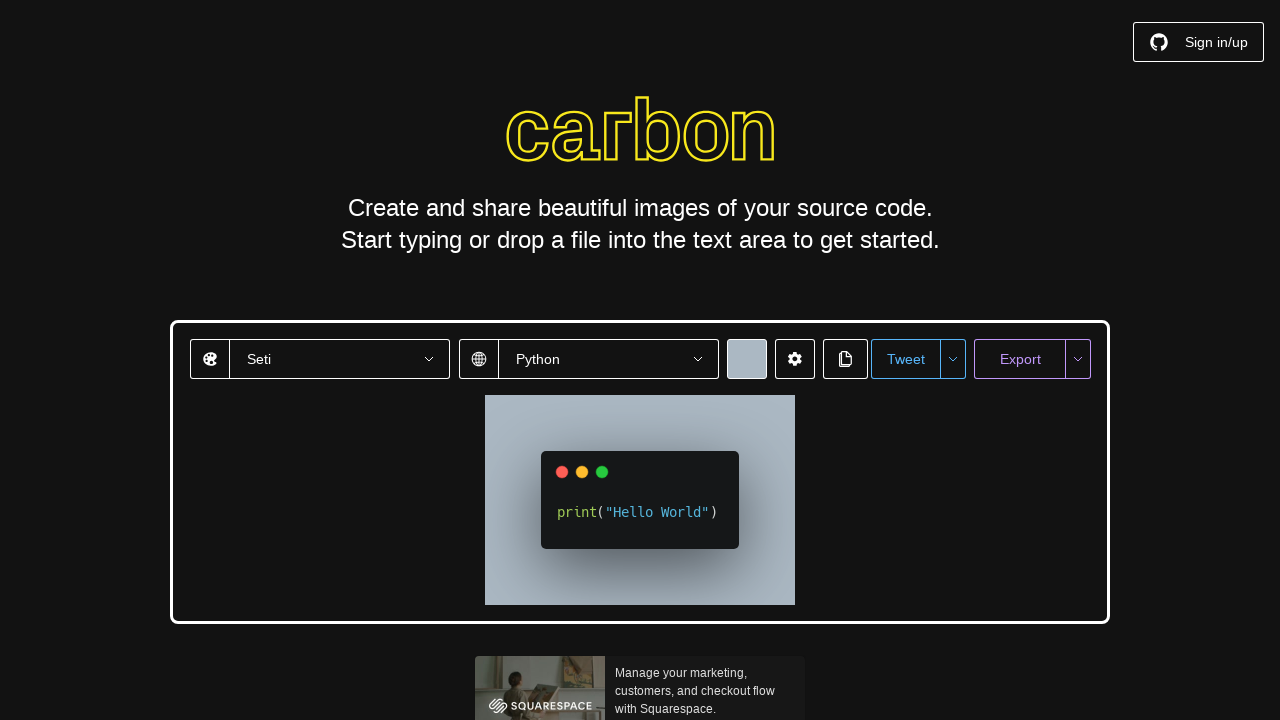